Tests JavaScript popup handling including alert boxes (accept), confirm boxes (dismiss), and prompt boxes (with text input) on a demo page.

Starting URL: https://www.hyrtutorials.com/p/alertsdemo.html

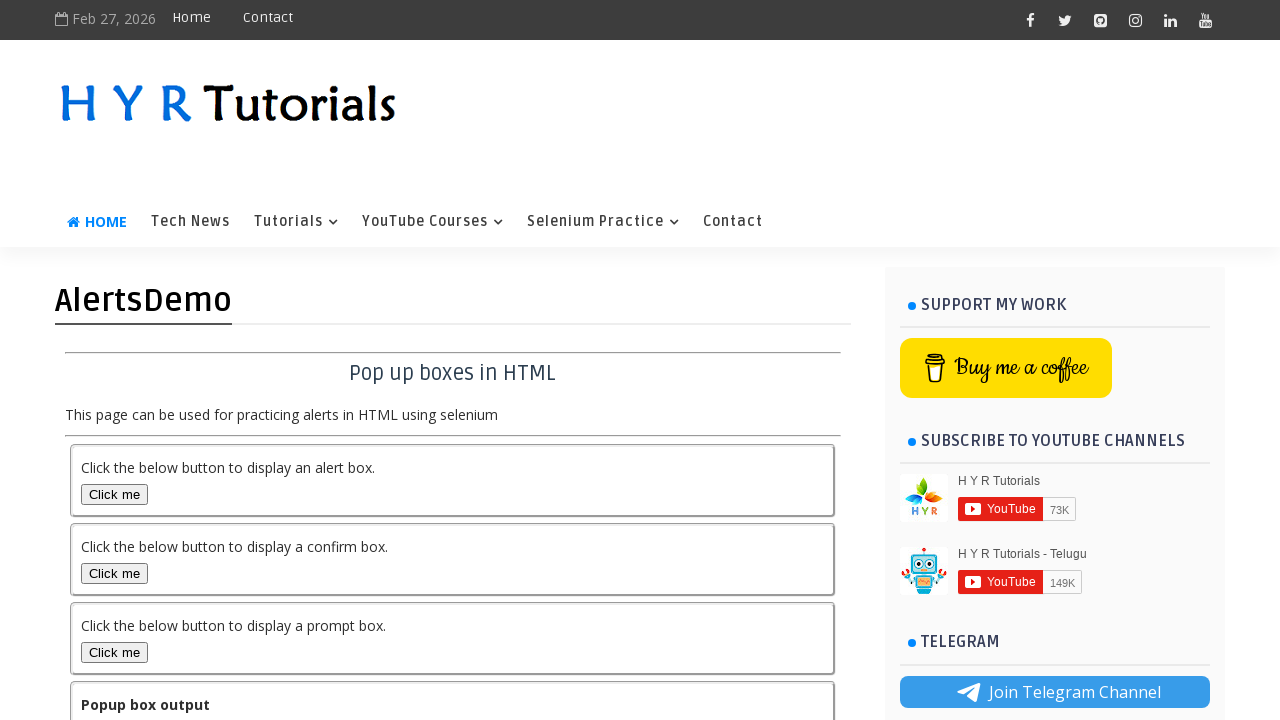

Clicked the alert box button at (114, 494) on #alertBox
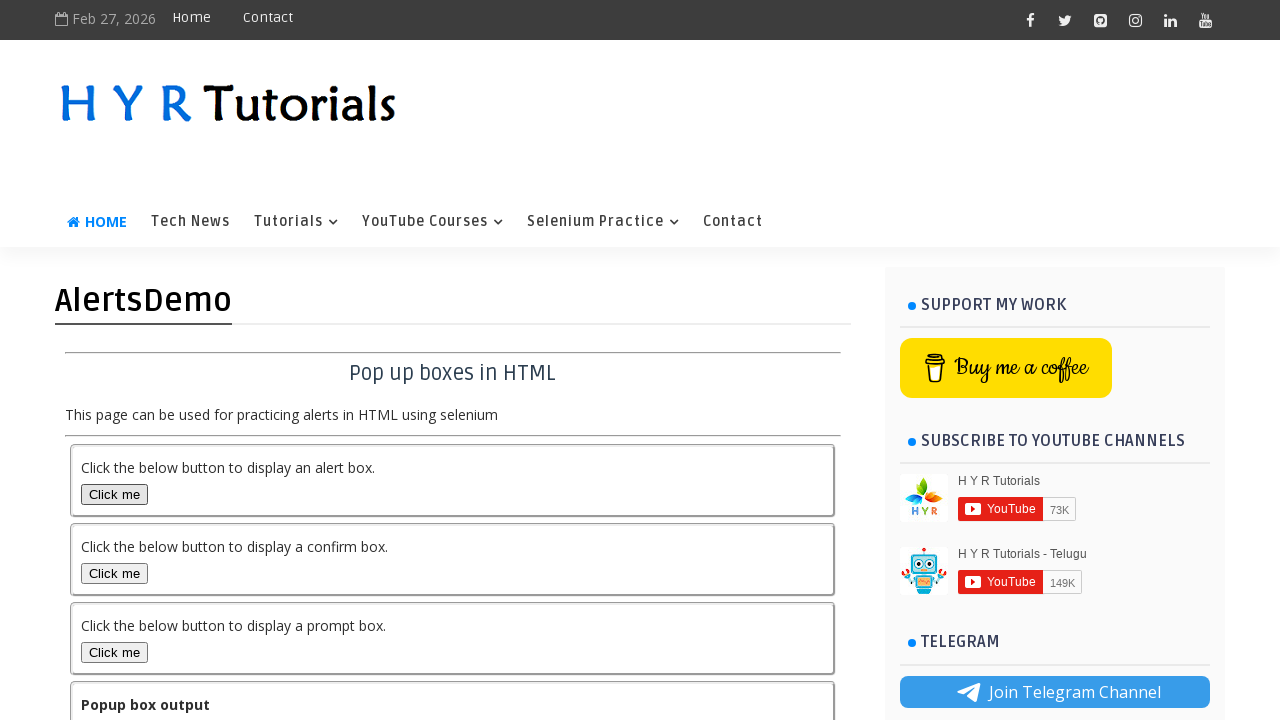

Set up alert dialog handler to accept
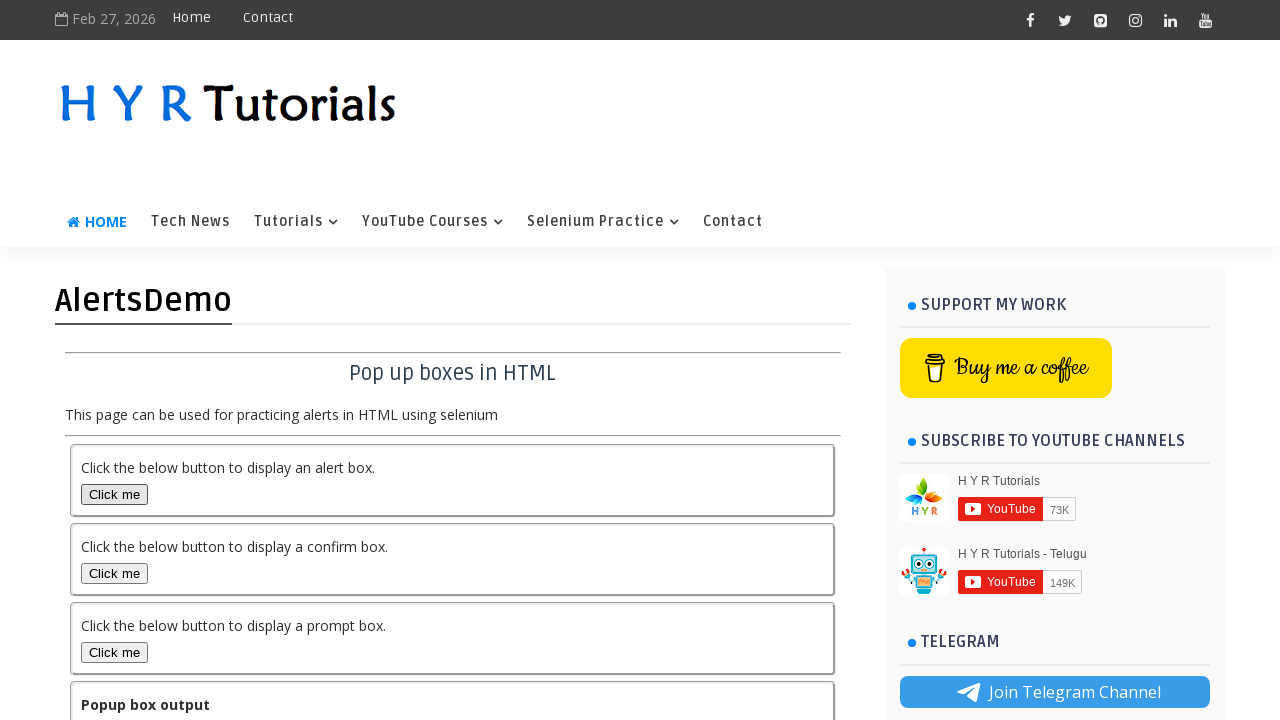

Alert dialog accepted and dismissed
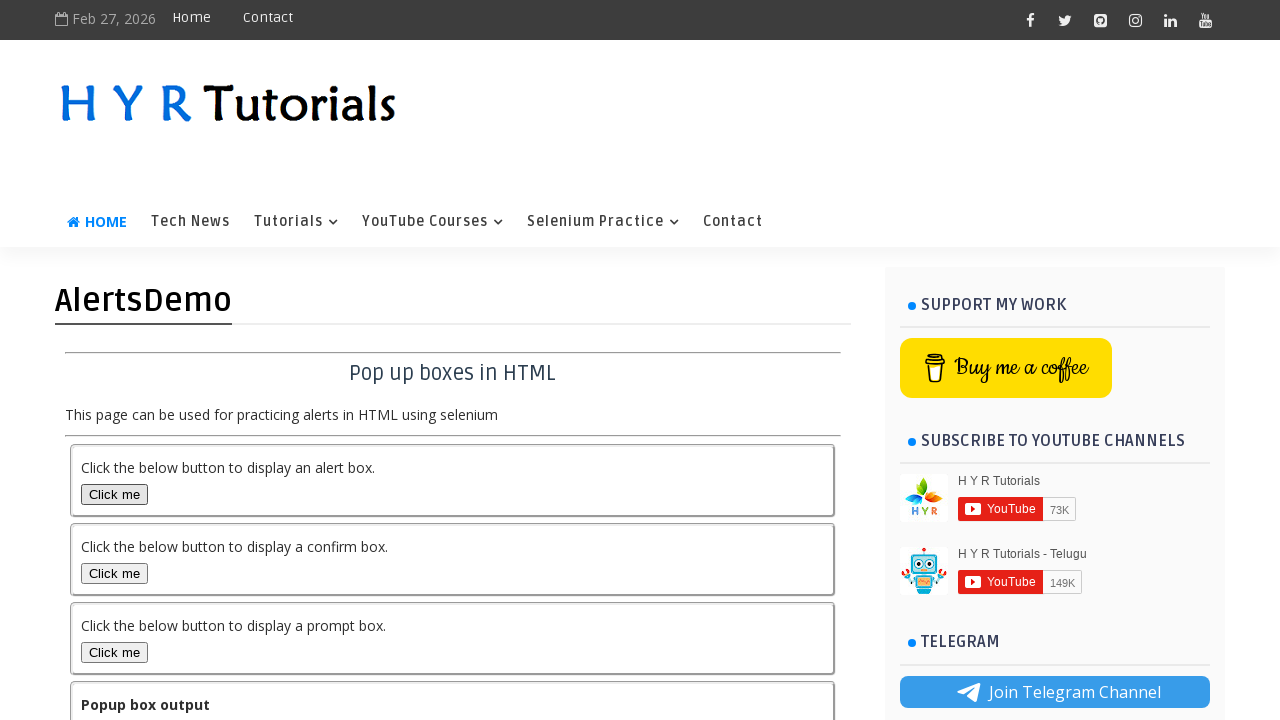

Clicked the confirm box button at (114, 573) on #confirmBox
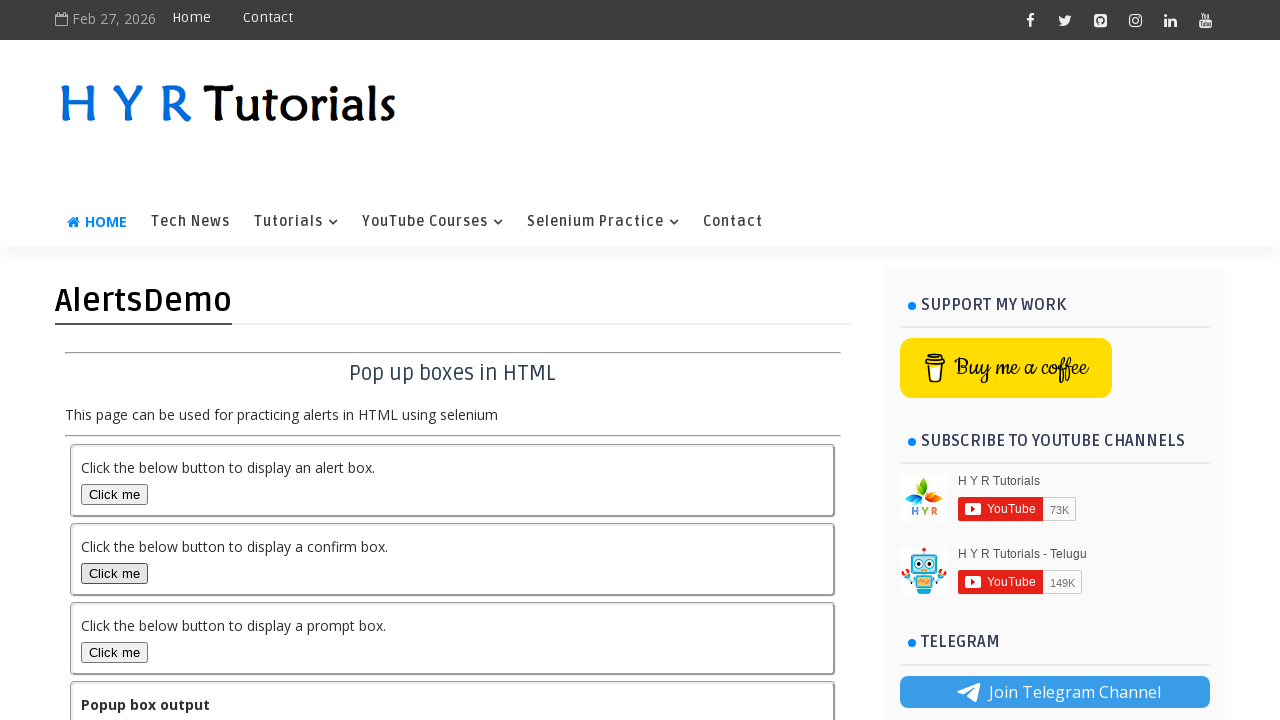

Set up confirm dialog handler to dismiss
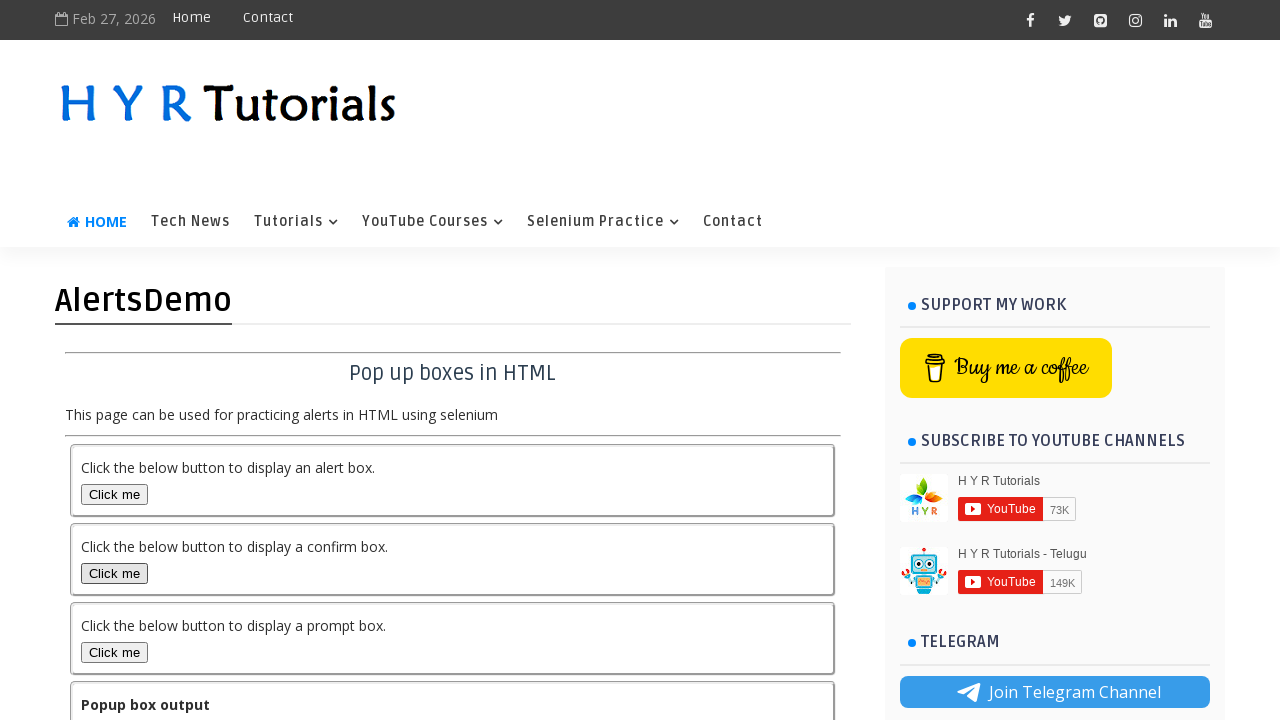

Confirm dialog dismissed
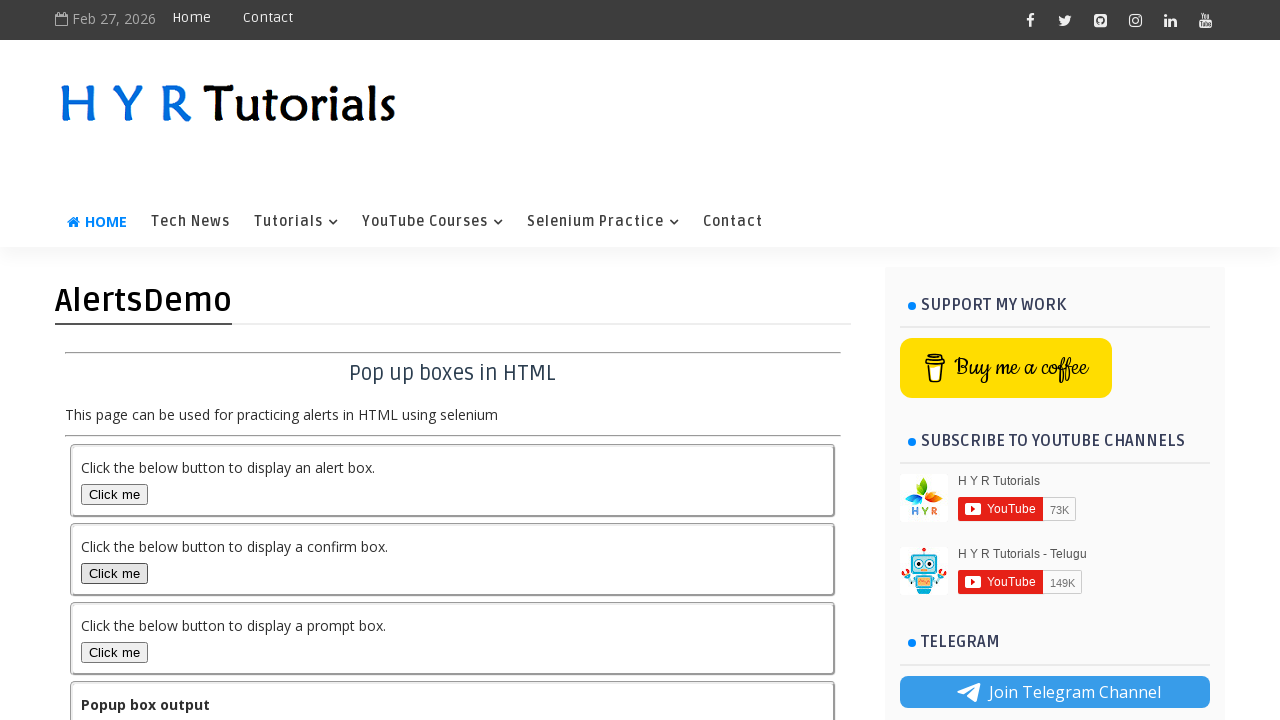

Set up prompt dialog handler to accept with text 'Hi'
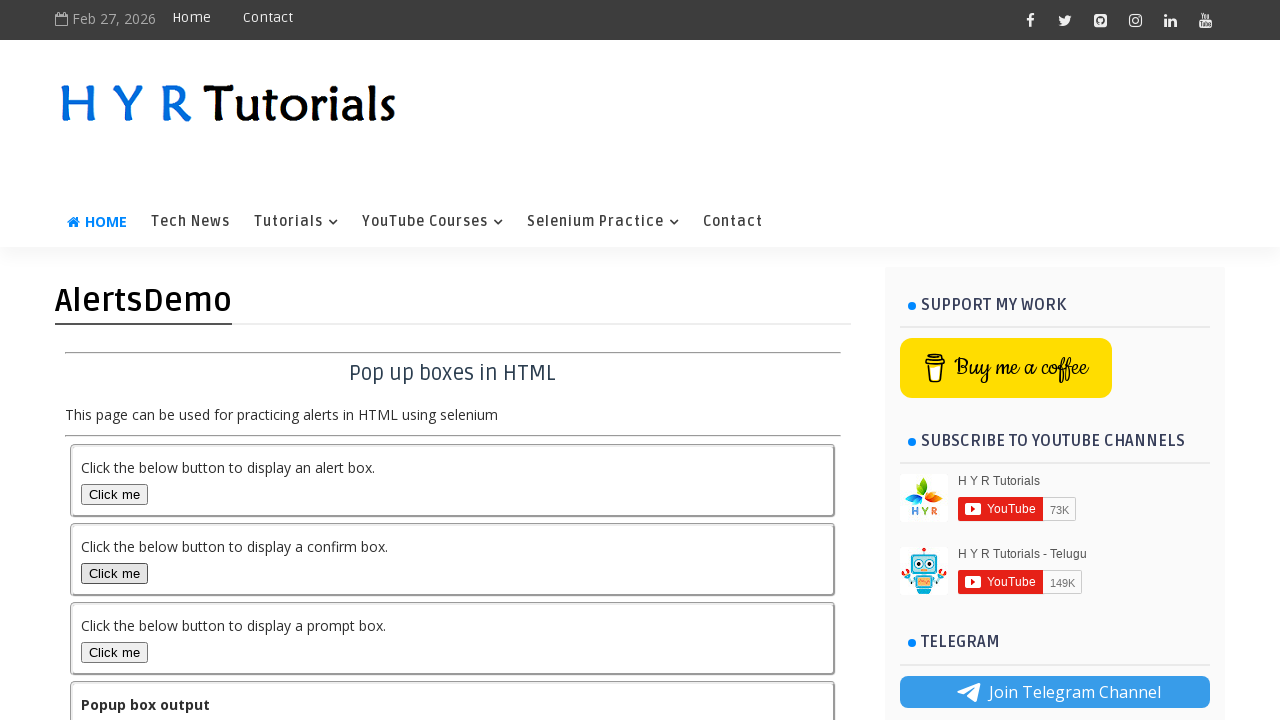

Clicked the prompt box button at (114, 652) on #promptBox
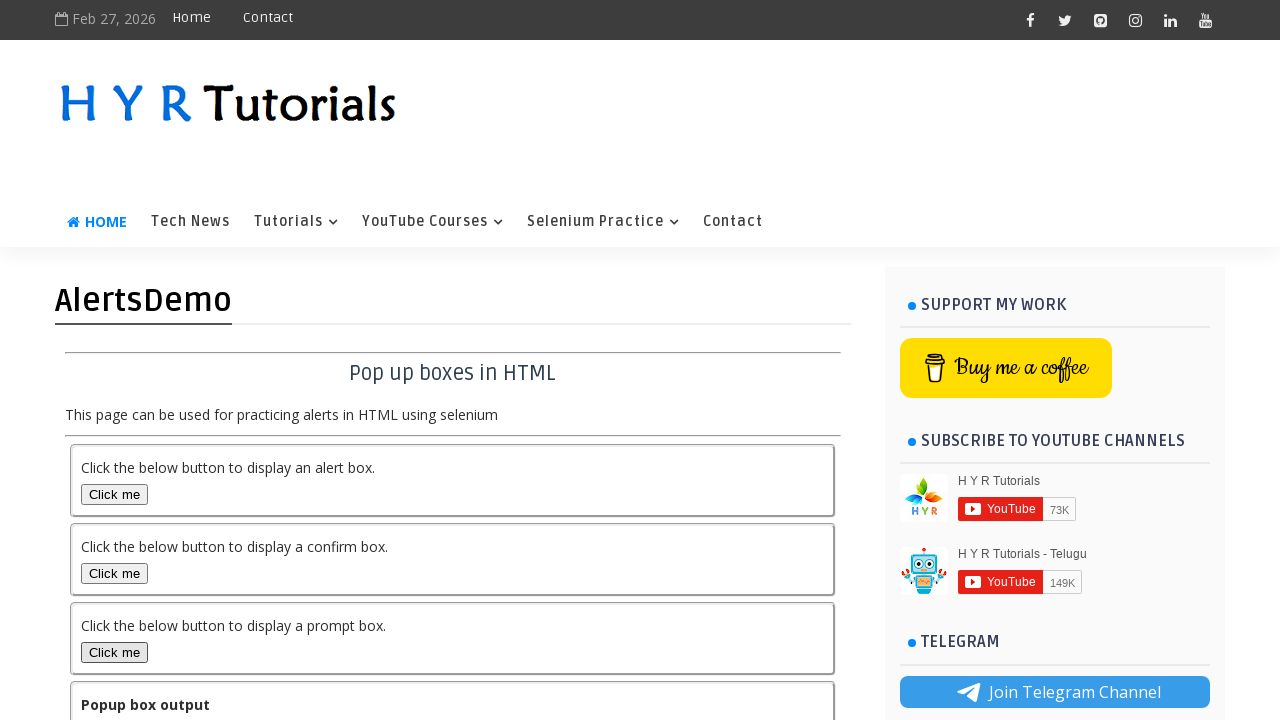

Prompt dialog accepted with text input
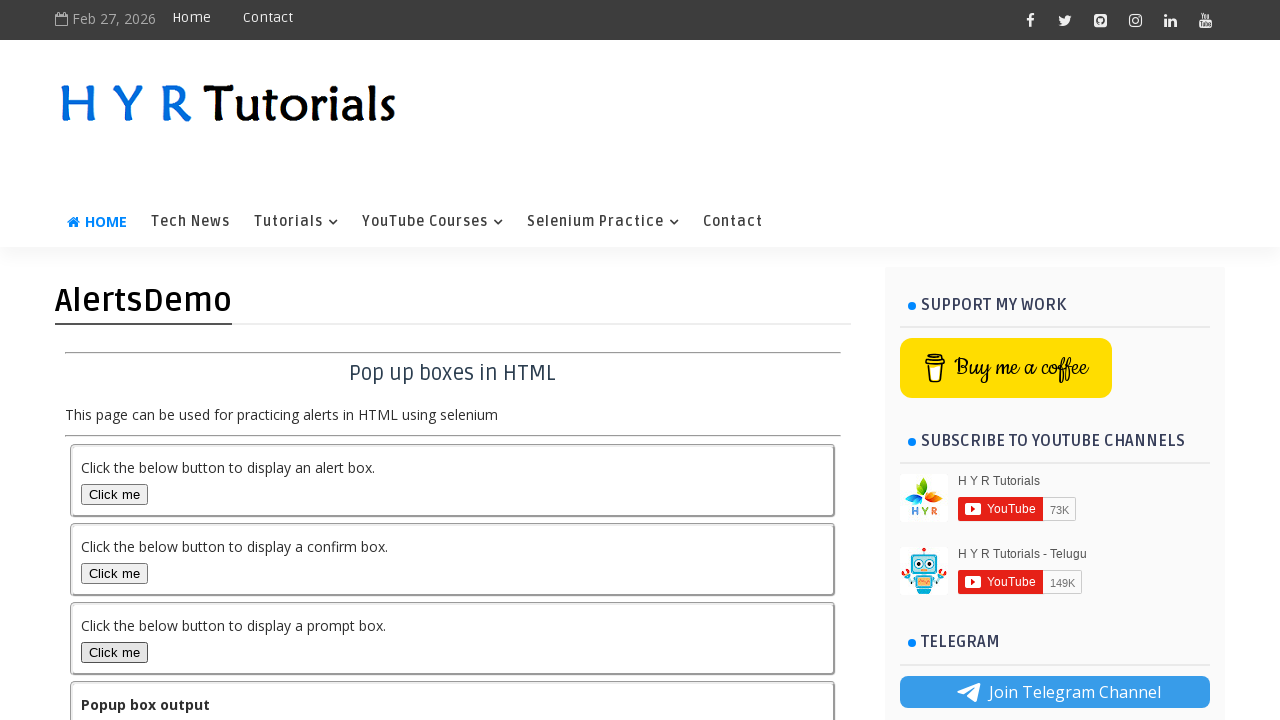

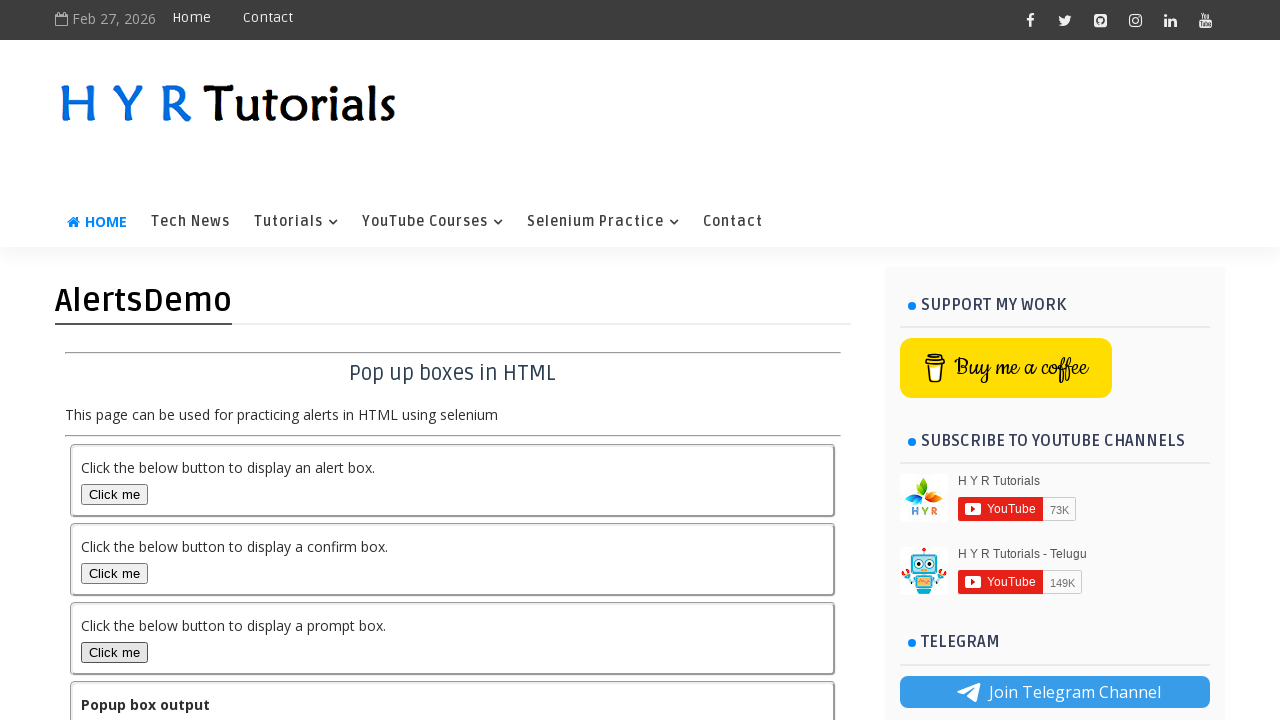